Tests multiple window handling by clicking footer links to open them in new tabs using Ctrl+Enter, then iterates through all opened windows/tabs and retrieves their titles.

Starting URL: https://rahulshettyacademy.com/AutomationPractice/

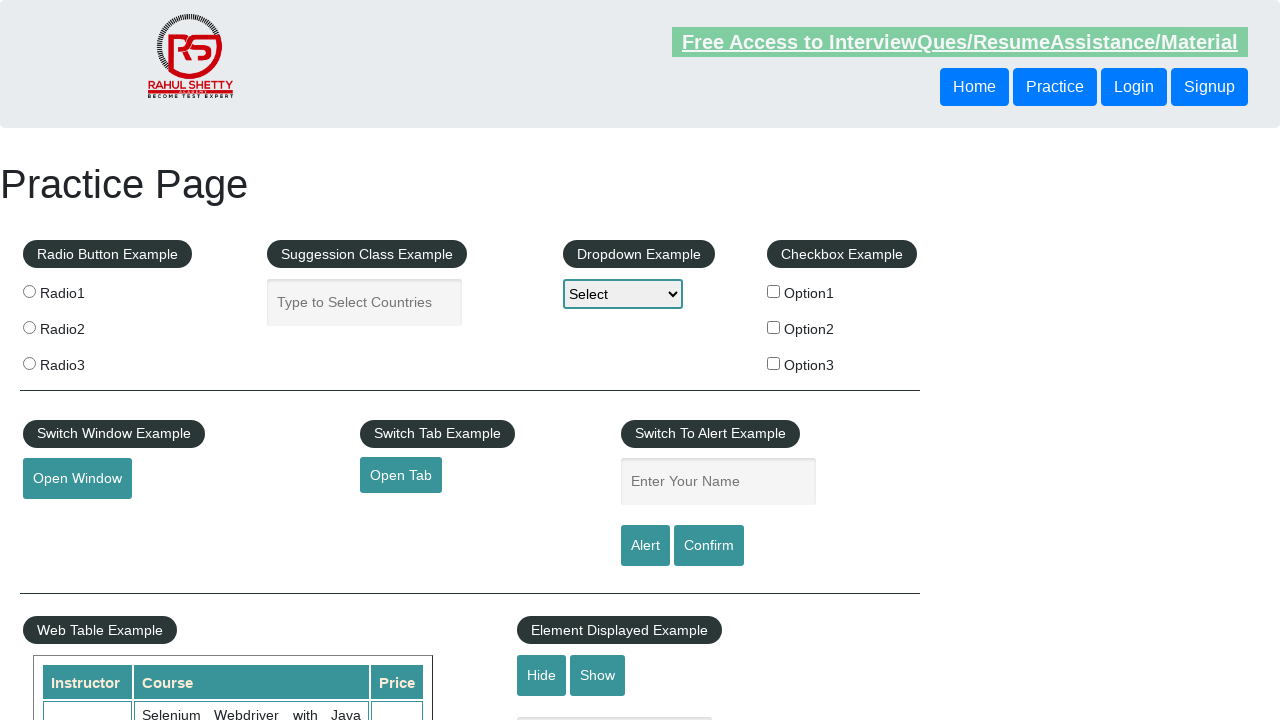

Footer section with links loaded
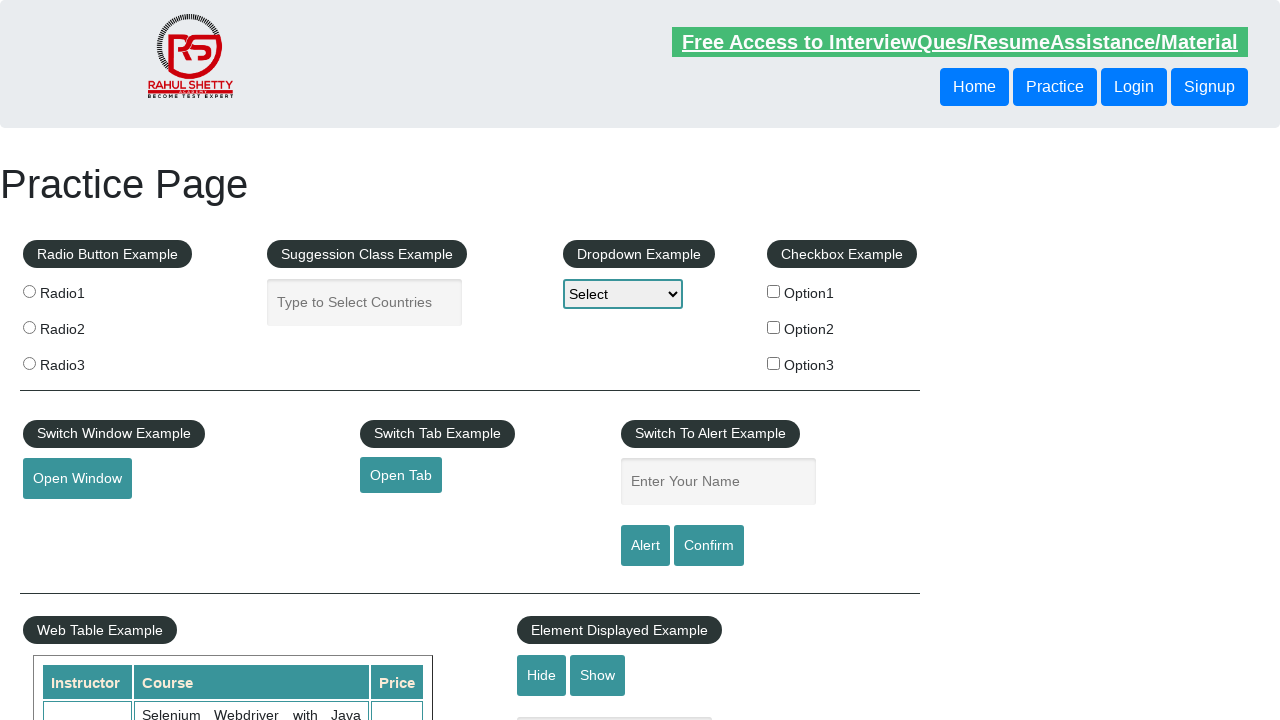

Found 5 footer links
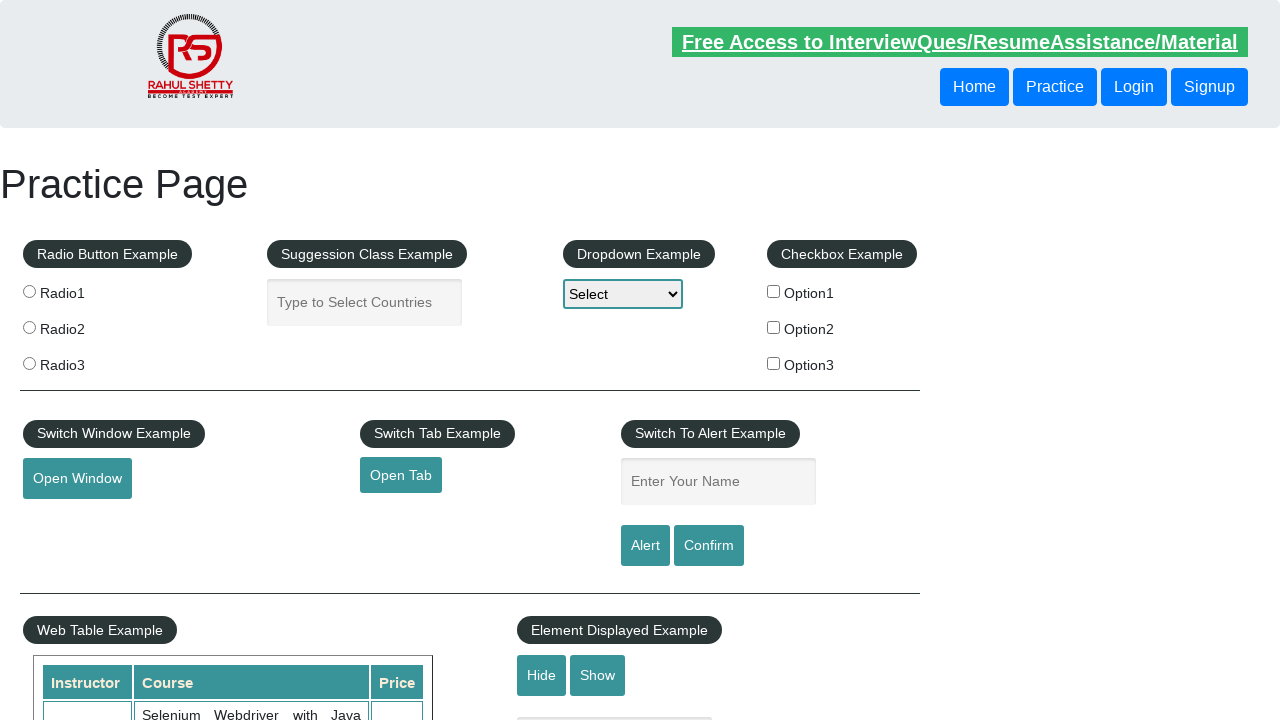

Clicked footer link 1 with Ctrl to open in new tab at (68, 520) on xpath=//tbody/tr/td[1]/ul >> a >> nth=1
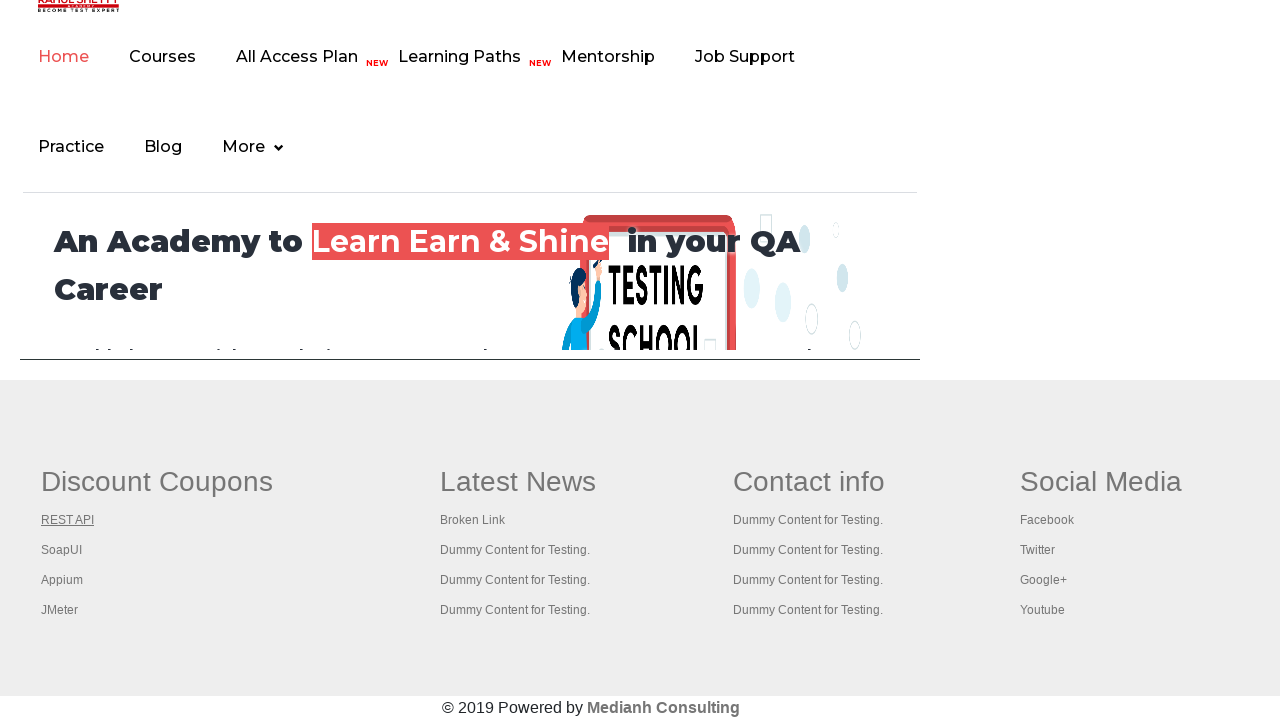

Clicked footer link 2 with Ctrl to open in new tab at (62, 550) on xpath=//tbody/tr/td[1]/ul >> a >> nth=2
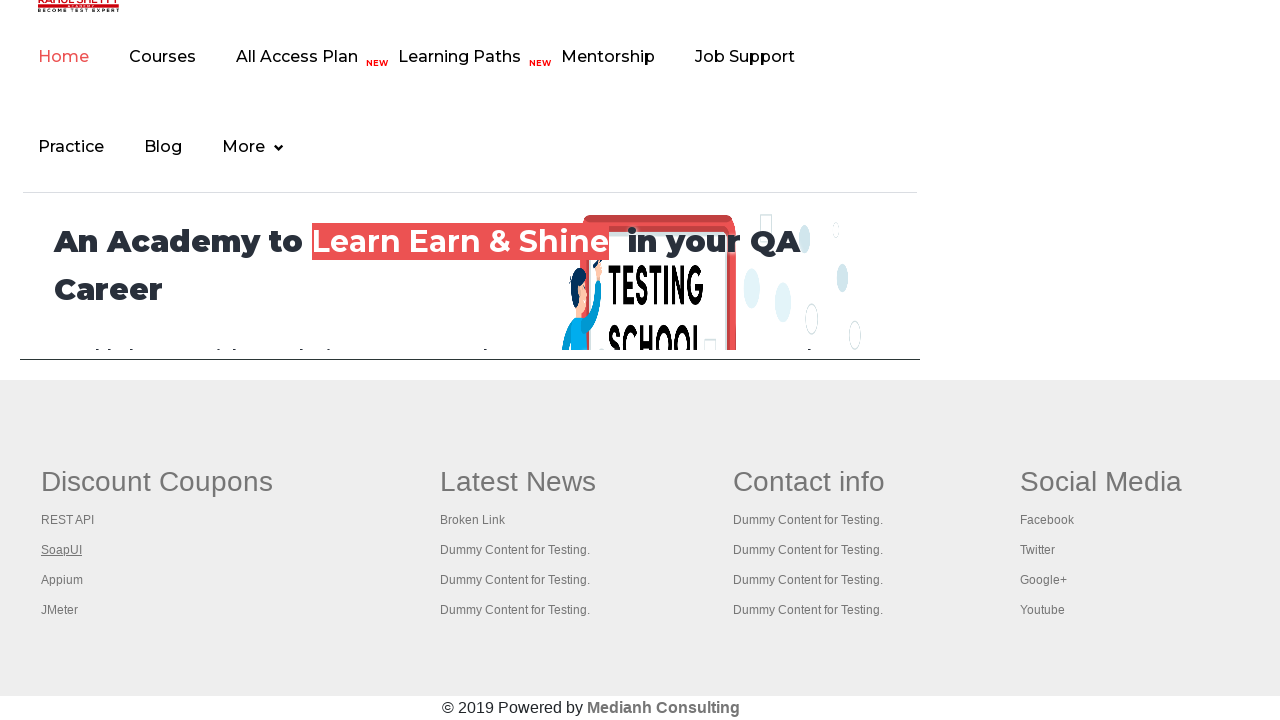

Clicked footer link 3 with Ctrl to open in new tab at (62, 580) on xpath=//tbody/tr/td[1]/ul >> a >> nth=3
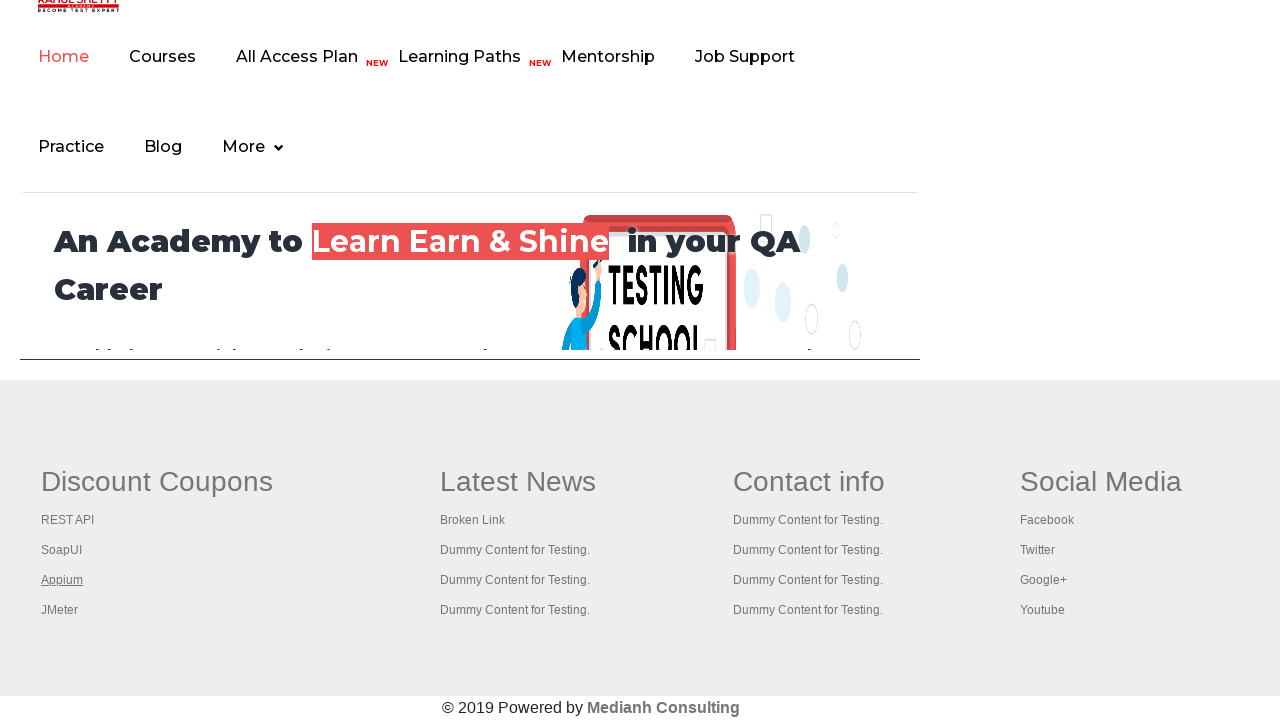

Clicked footer link 4 with Ctrl to open in new tab at (60, 610) on xpath=//tbody/tr/td[1]/ul >> a >> nth=4
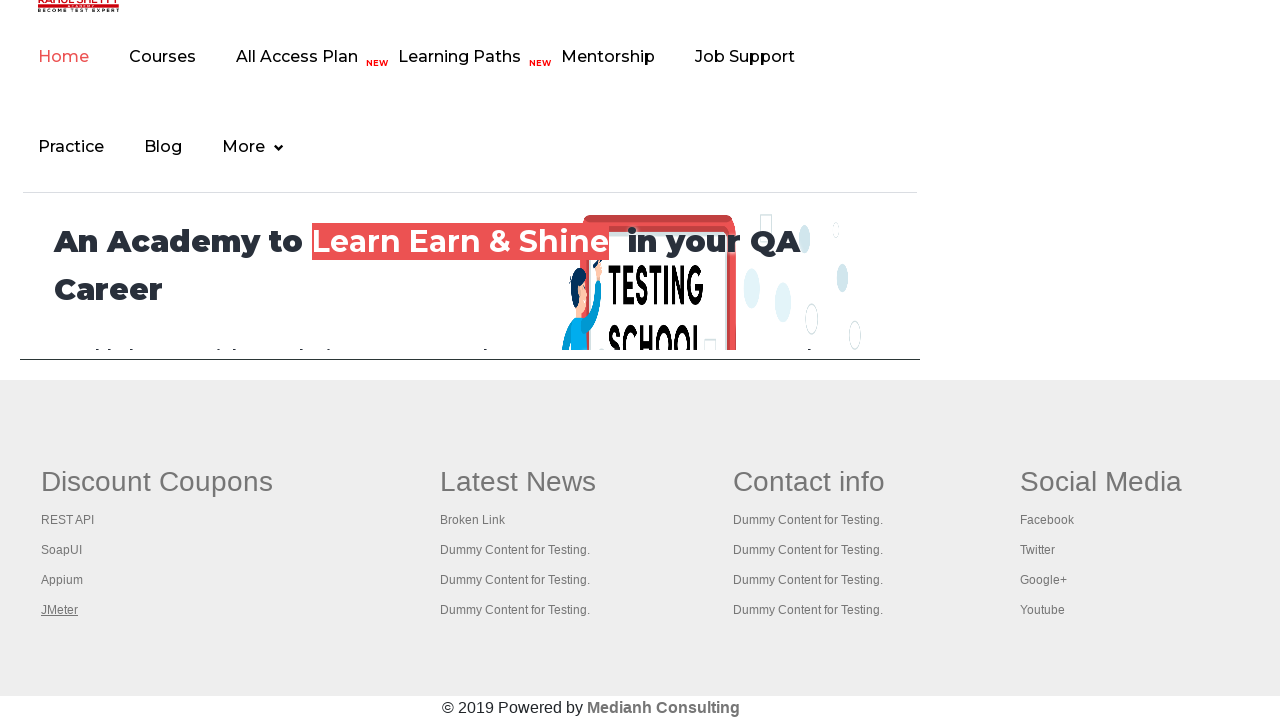

Retrieved all opened pages/tabs, total count: 5
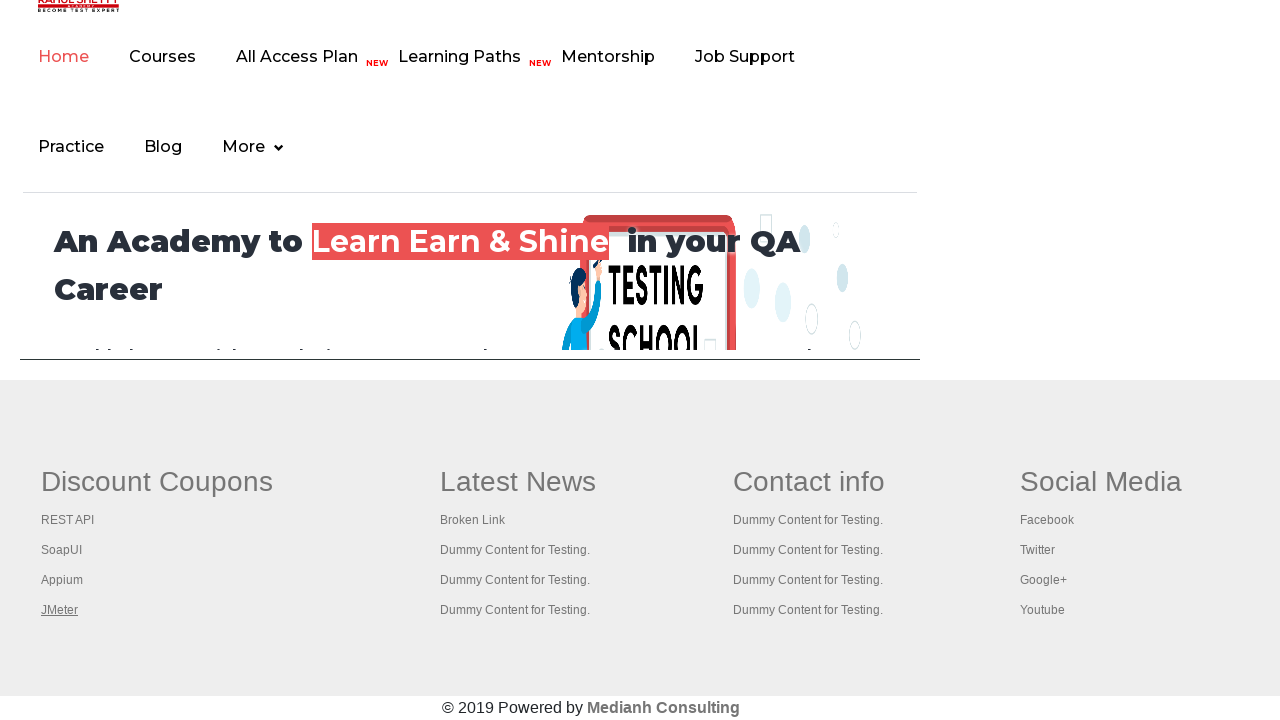

Brought page to front: <bound method Page.title of <Page url='https://rahulshettyacademy.com/AutomationPractice/'>>
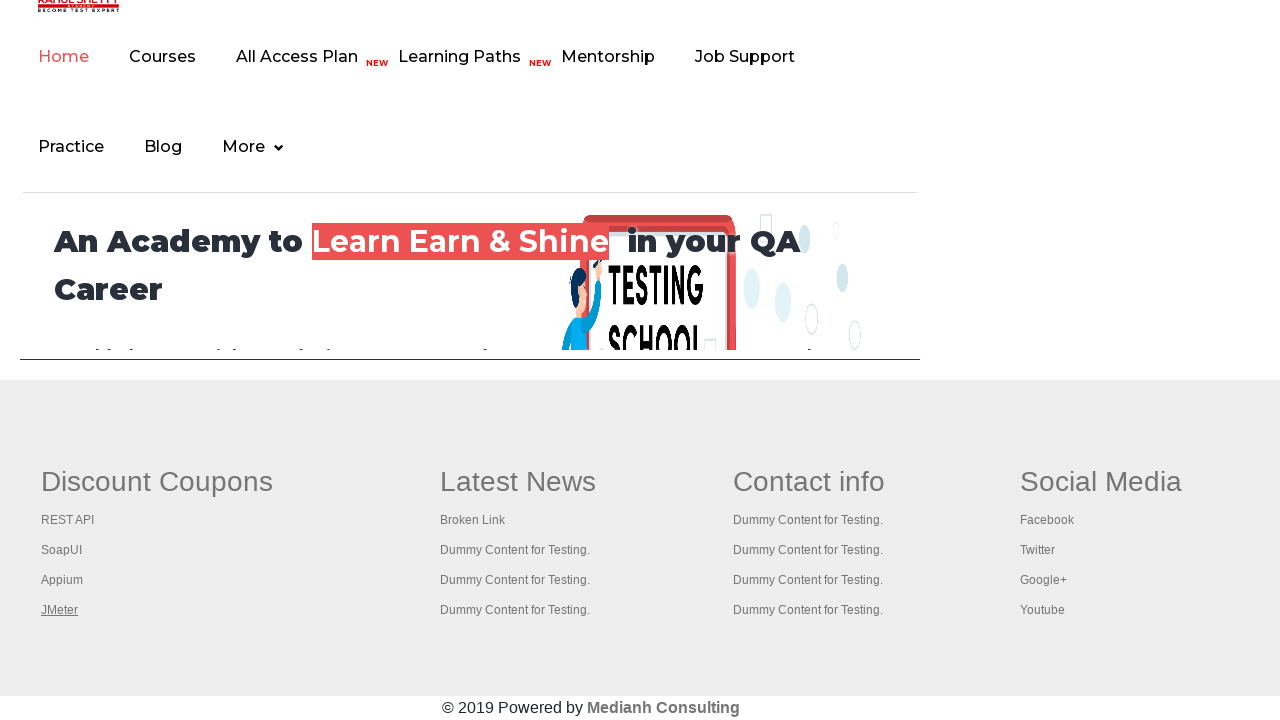

Page loaded: https://rahulshettyacademy.com/AutomationPractice/
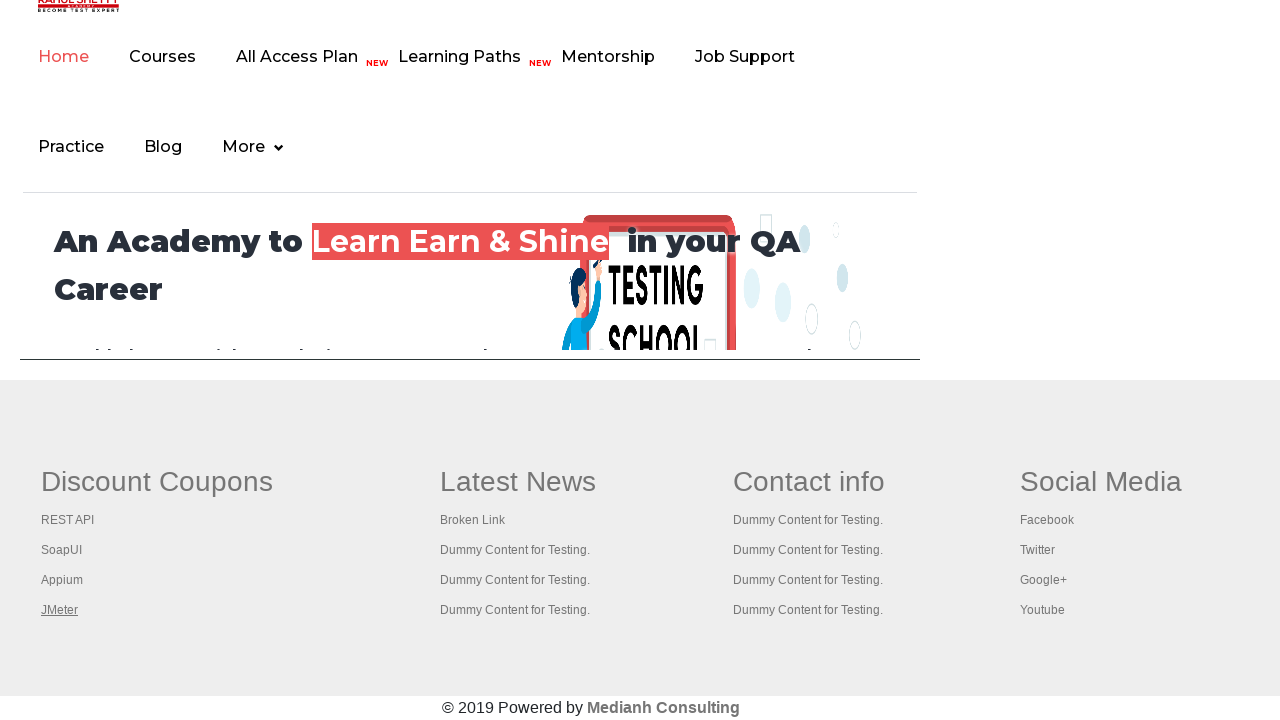

Brought page to front: <bound method Page.title of <Page url='https://www.restapitutorial.com/'>>
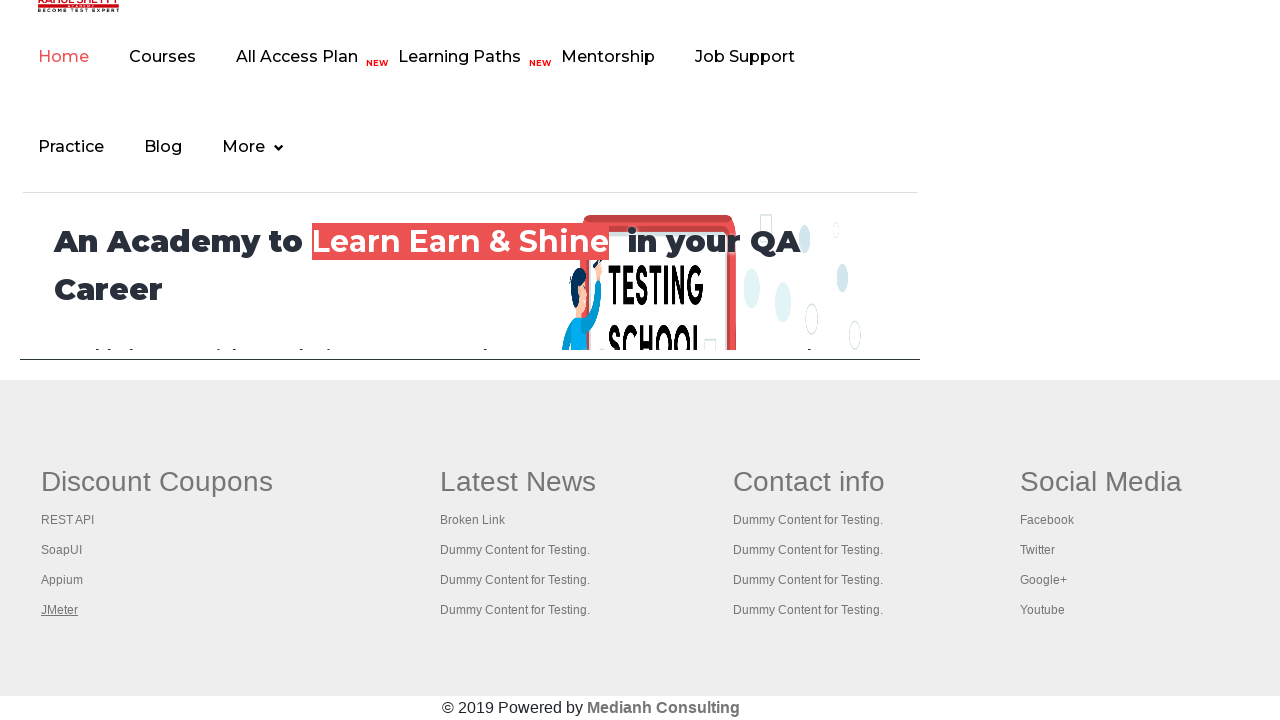

Page loaded: https://www.restapitutorial.com/
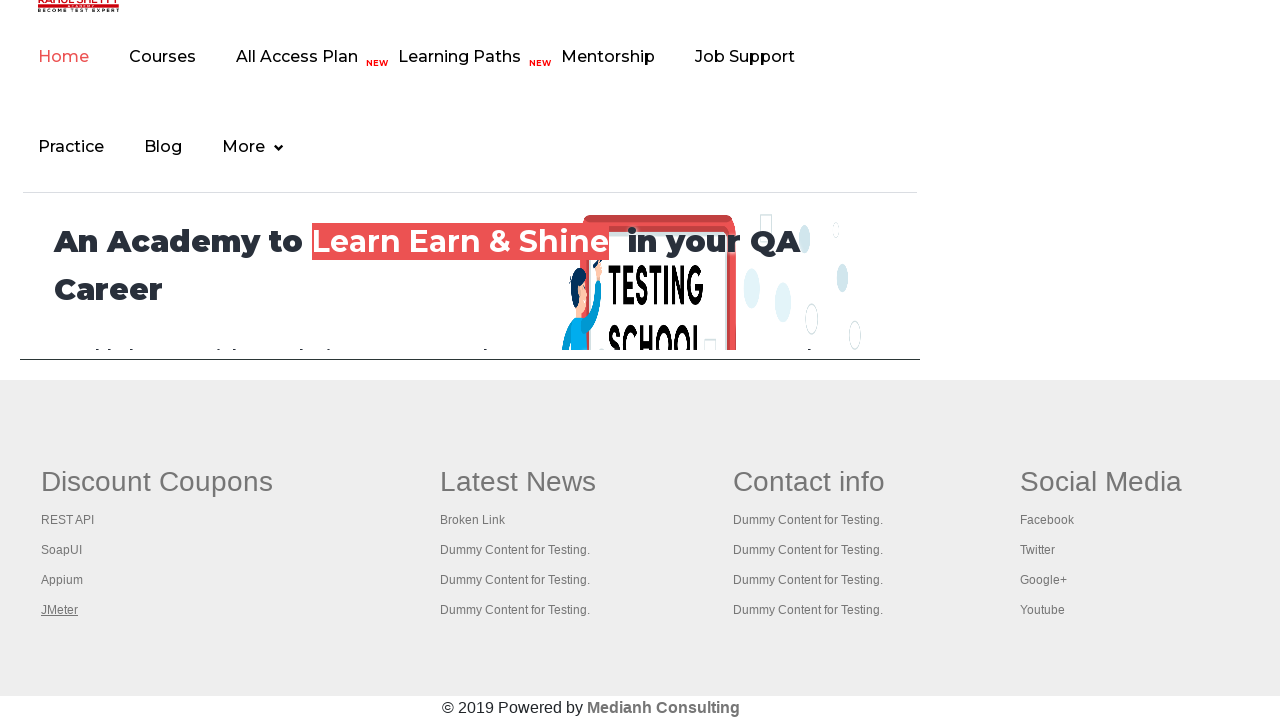

Brought page to front: <bound method Page.title of <Page url='https://www.soapui.org/'>>
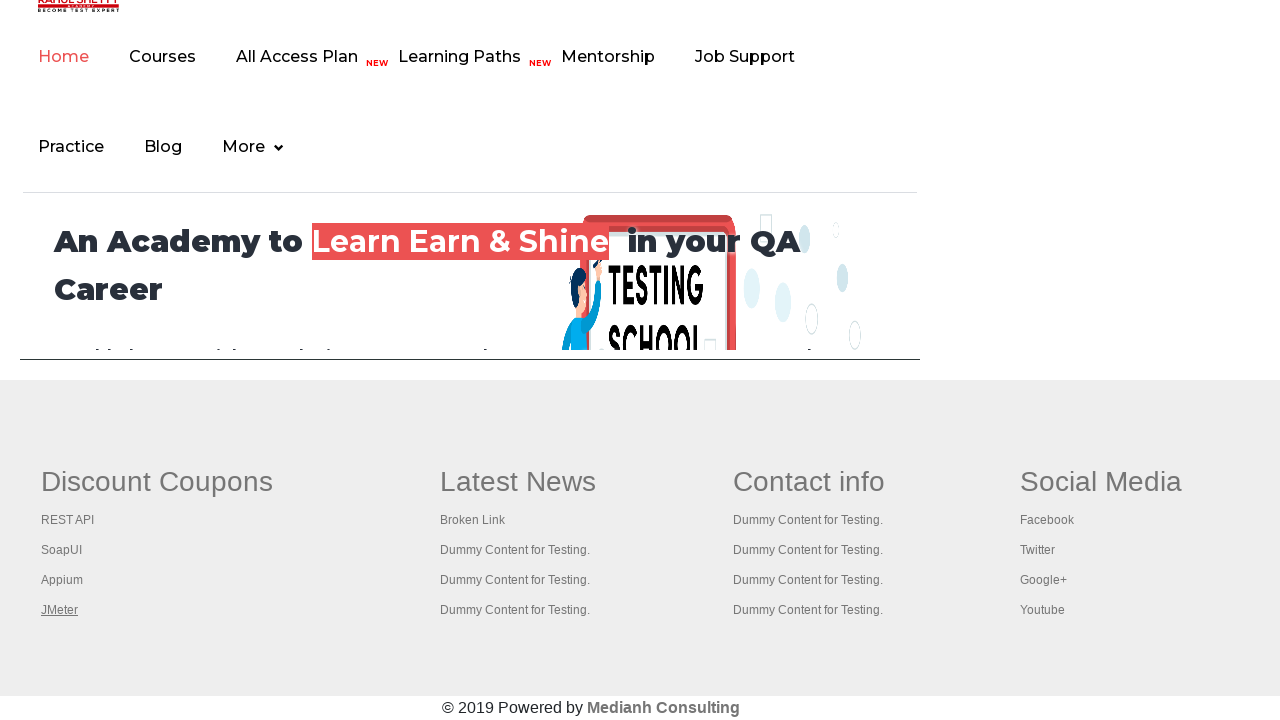

Page loaded: https://www.soapui.org/
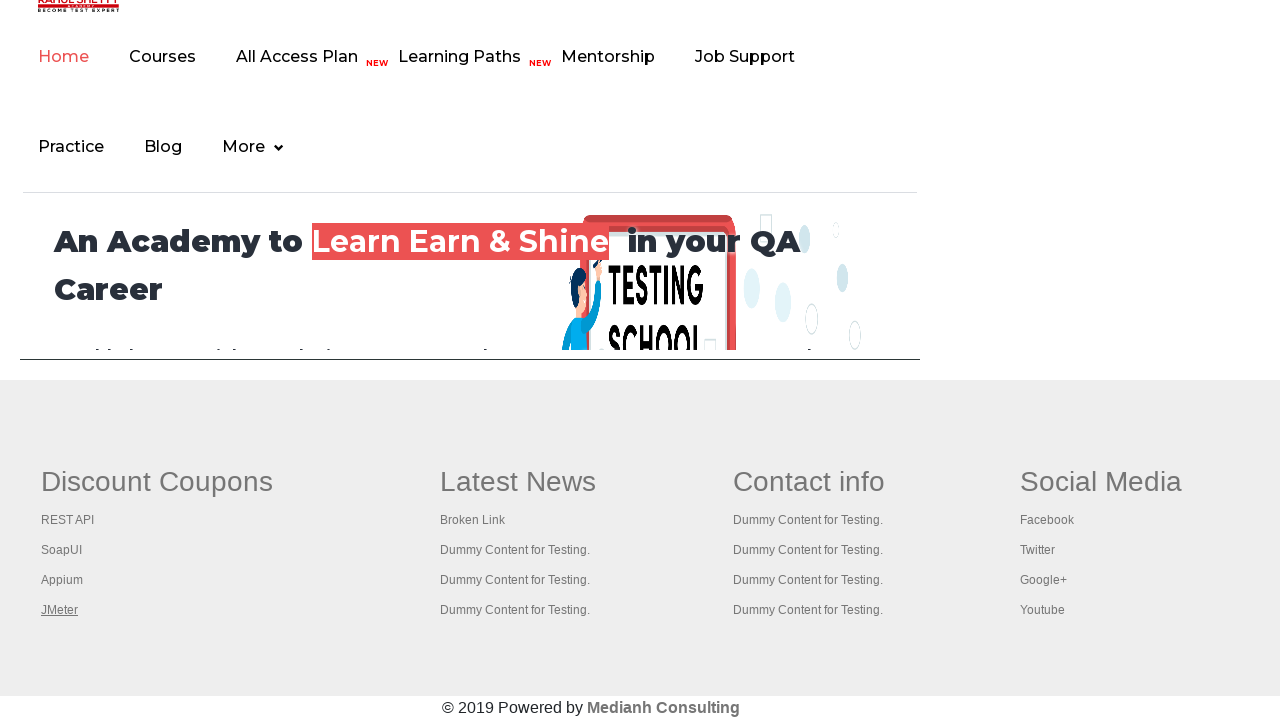

Brought page to front: <bound method Page.title of <Page url='https://courses.rahulshettyacademy.com/p/appium-tutorial'>>
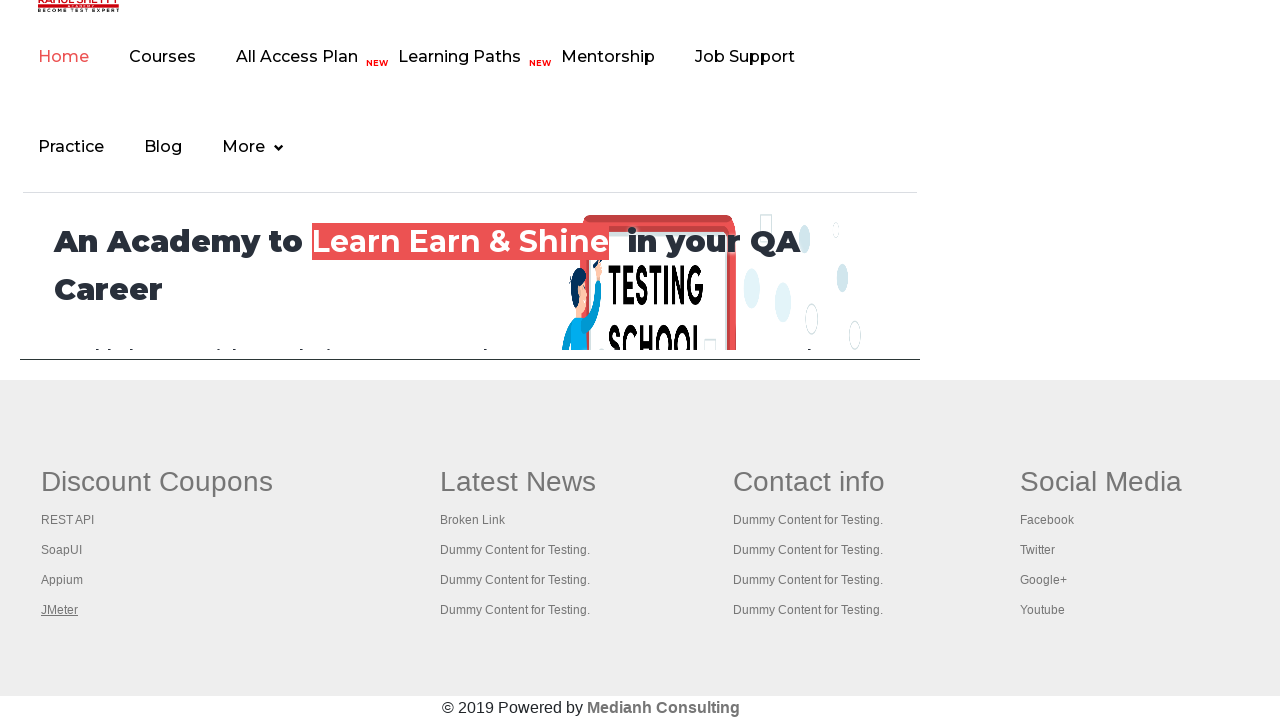

Page loaded: https://courses.rahulshettyacademy.com/p/appium-tutorial
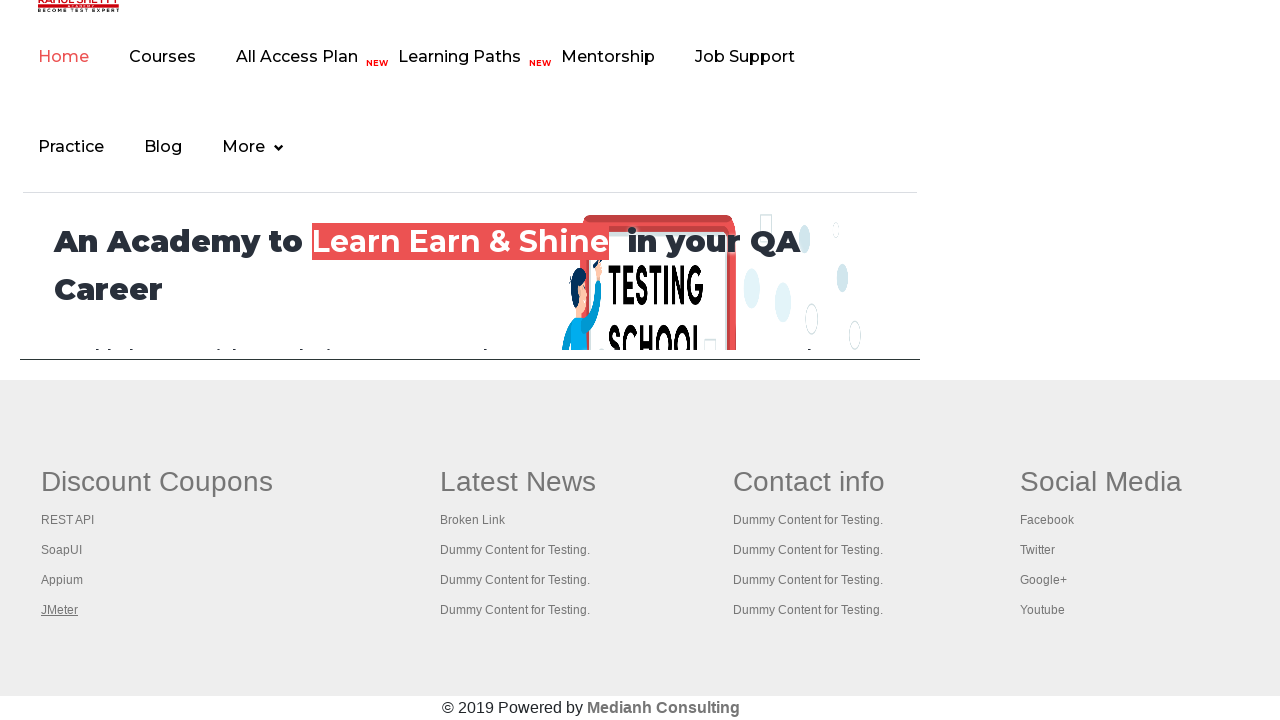

Brought page to front: <bound method Page.title of <Page url='https://jmeter.apache.org/'>>
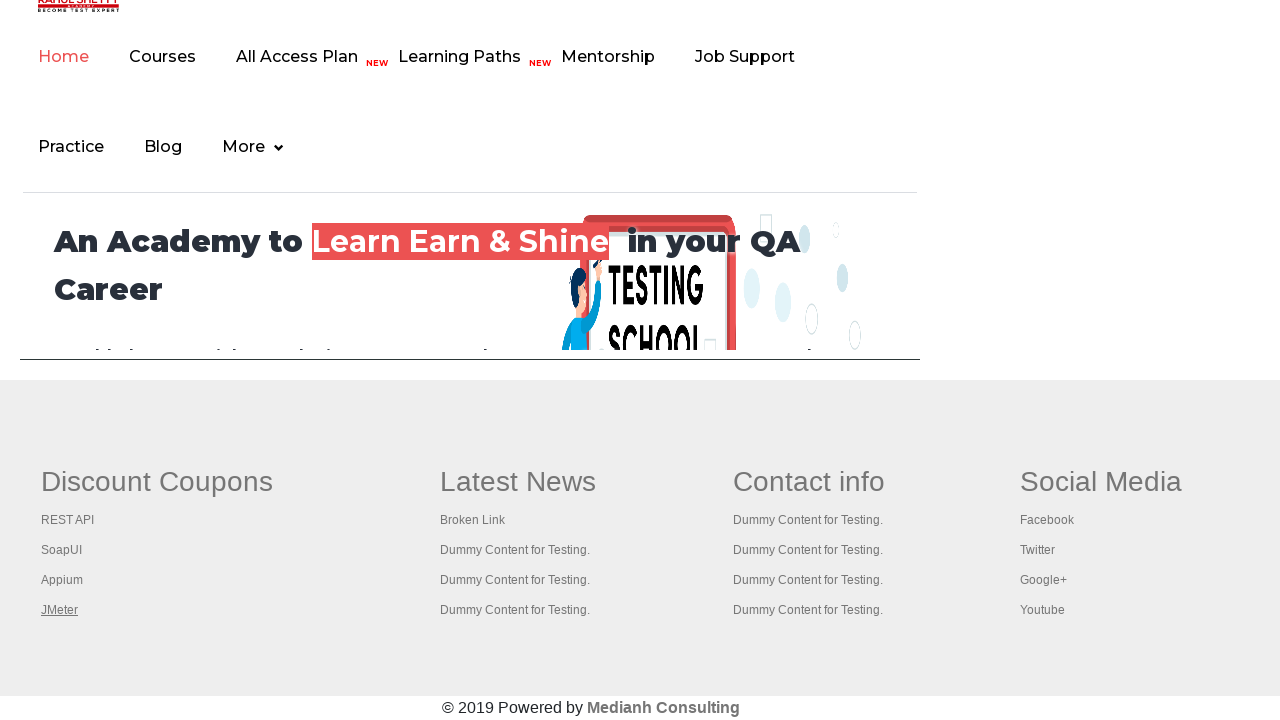

Page loaded: https://jmeter.apache.org/
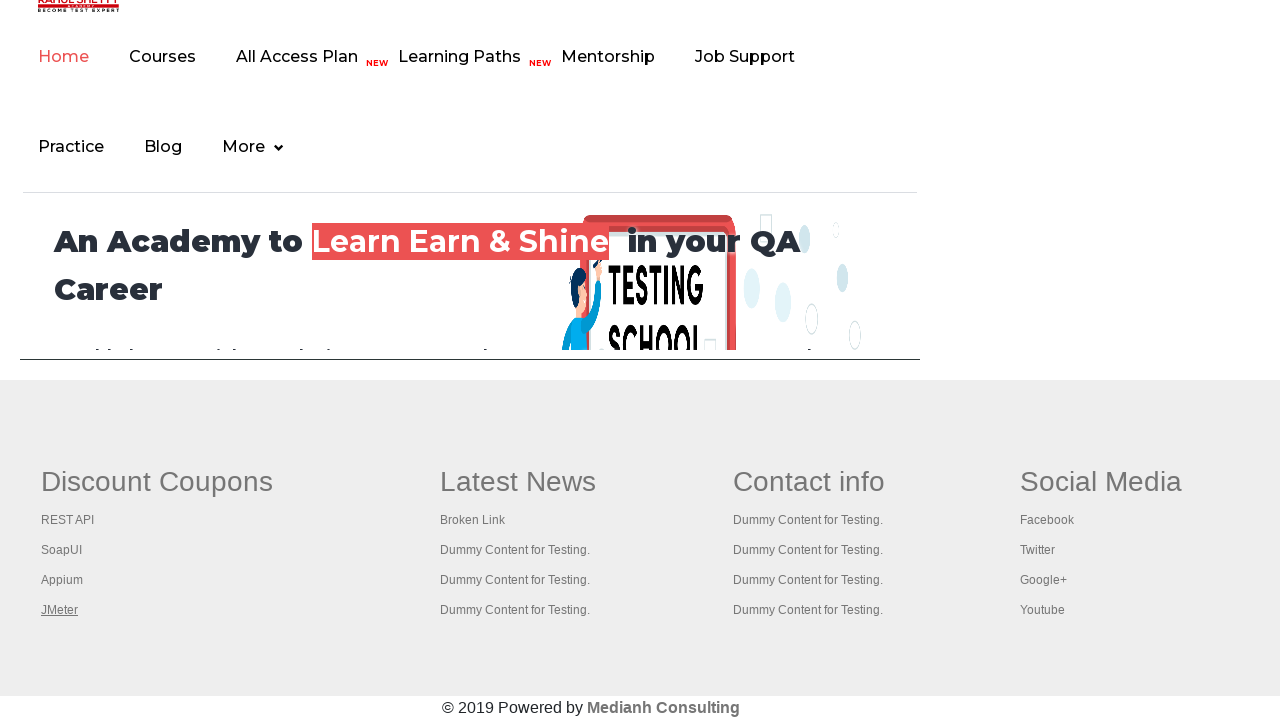

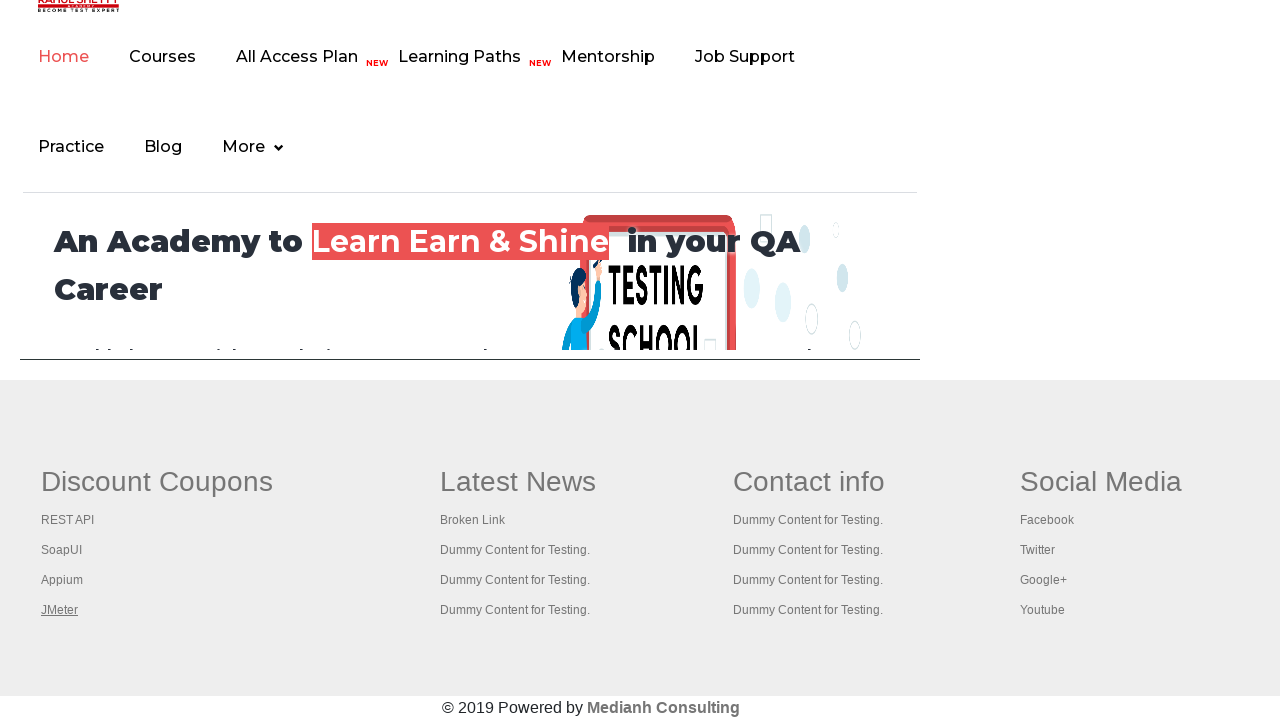